Tests single checkbox and radio button selection behavior, verifying selection states and toggle functionality

Starting URL: https://automationfc.github.io/multiple-fields/

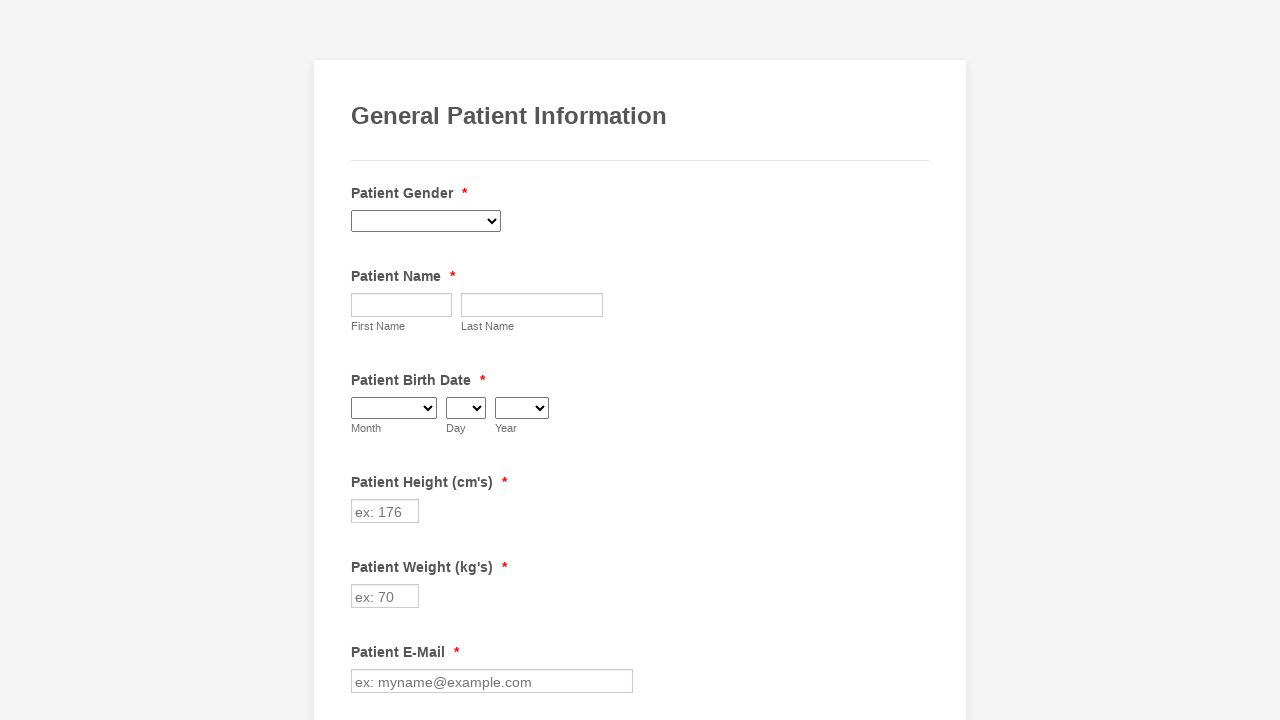

Clicked checkbox for Diabetes at (362, 360) on xpath=//label[contains(text(),'Diabetes')]/preceding-sibling::input
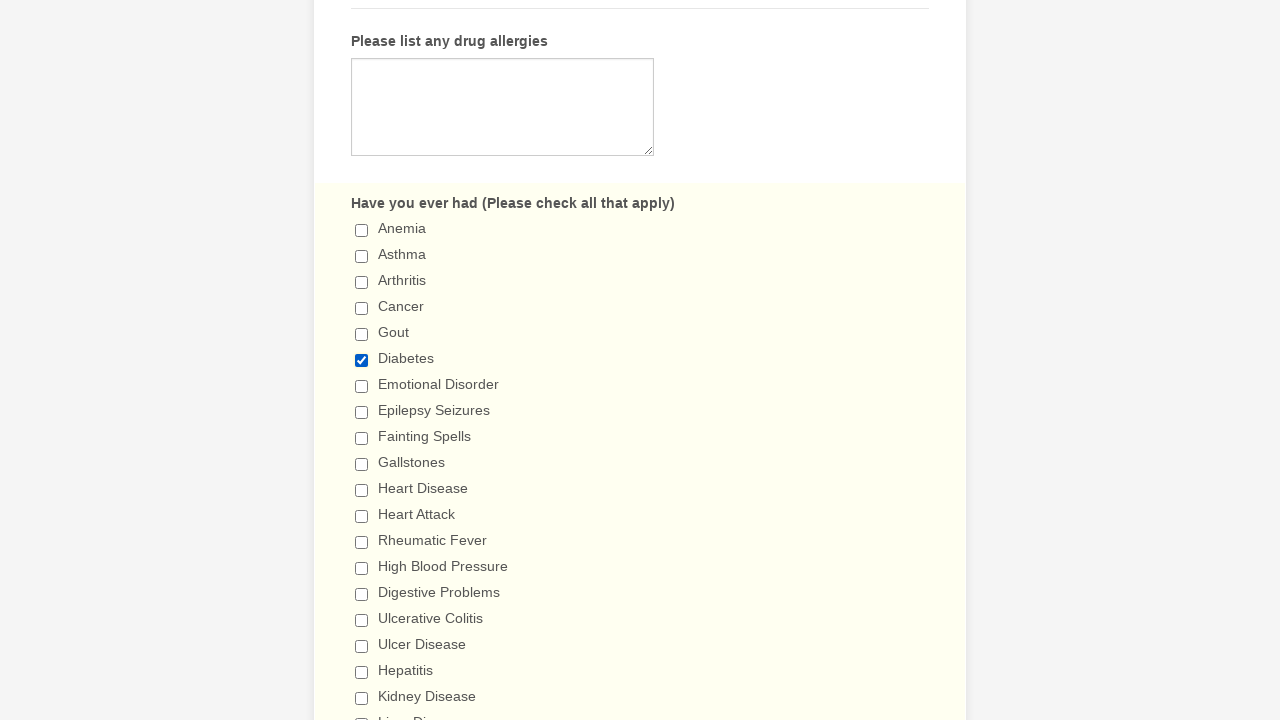

Clicked radio button for 'I don't drink' at (362, 361) on xpath=//label[contains(text(),"I don't drink")]/preceding-sibling::input
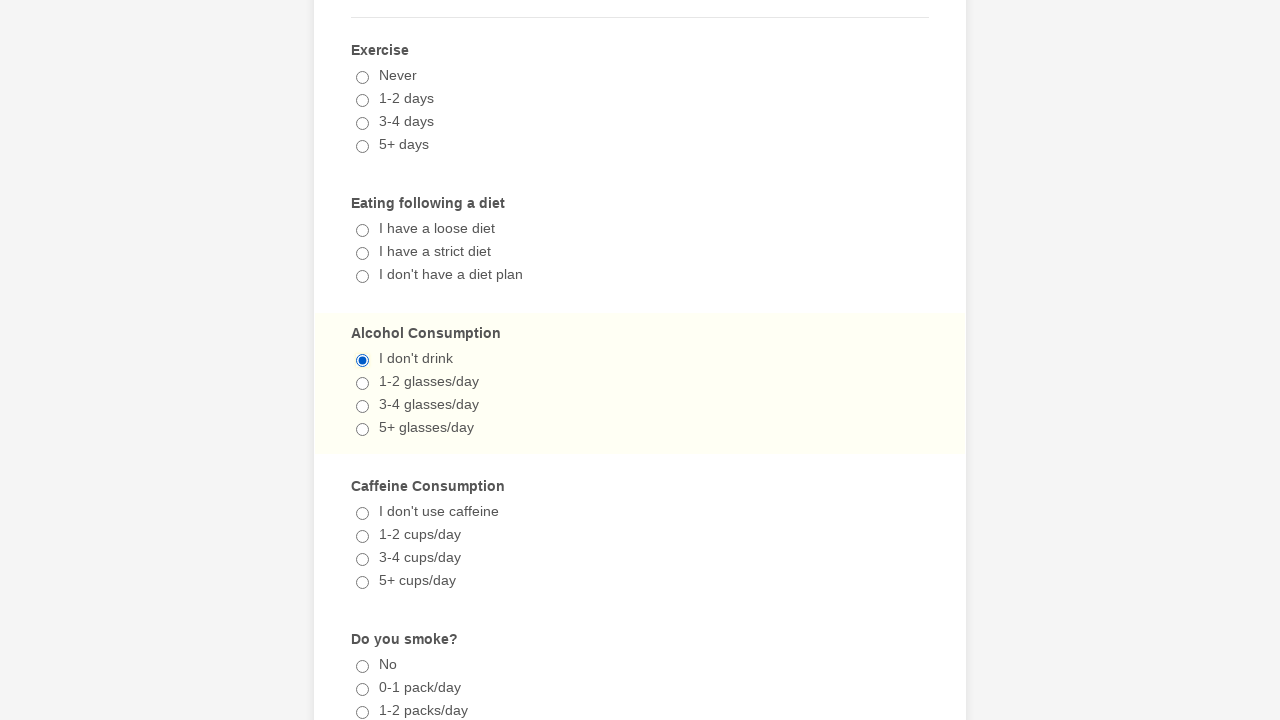

Verified Diabetes checkbox is checked
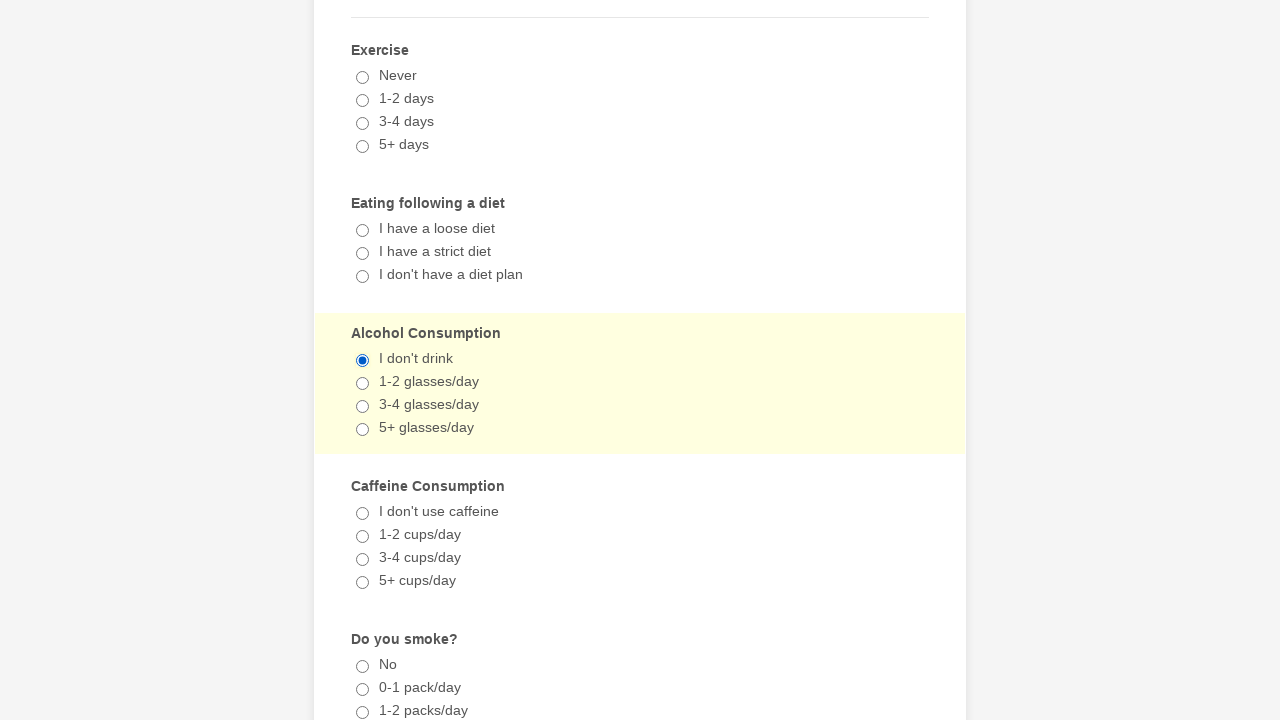

Verified 'I don't drink' radio button is checked
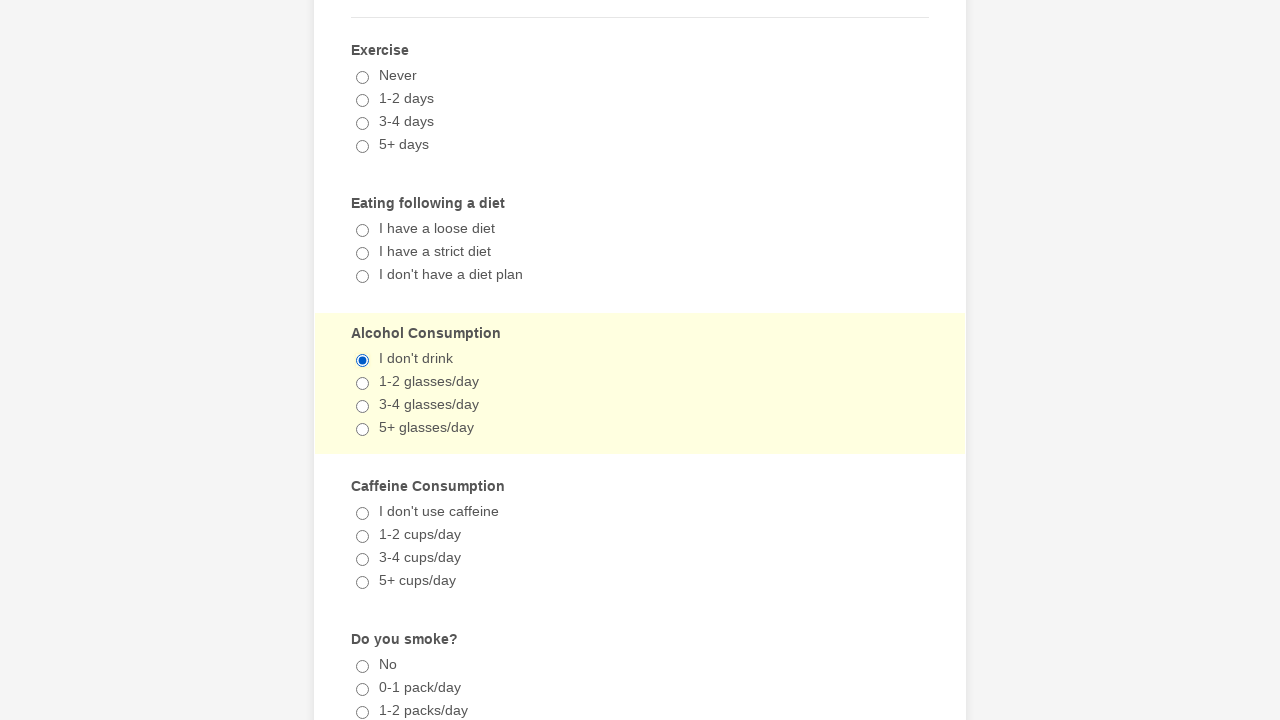

Clicked Diabetes checkbox again to uncheck it at (362, 360) on xpath=//label[contains(text(),'Diabetes')]/preceding-sibling::input
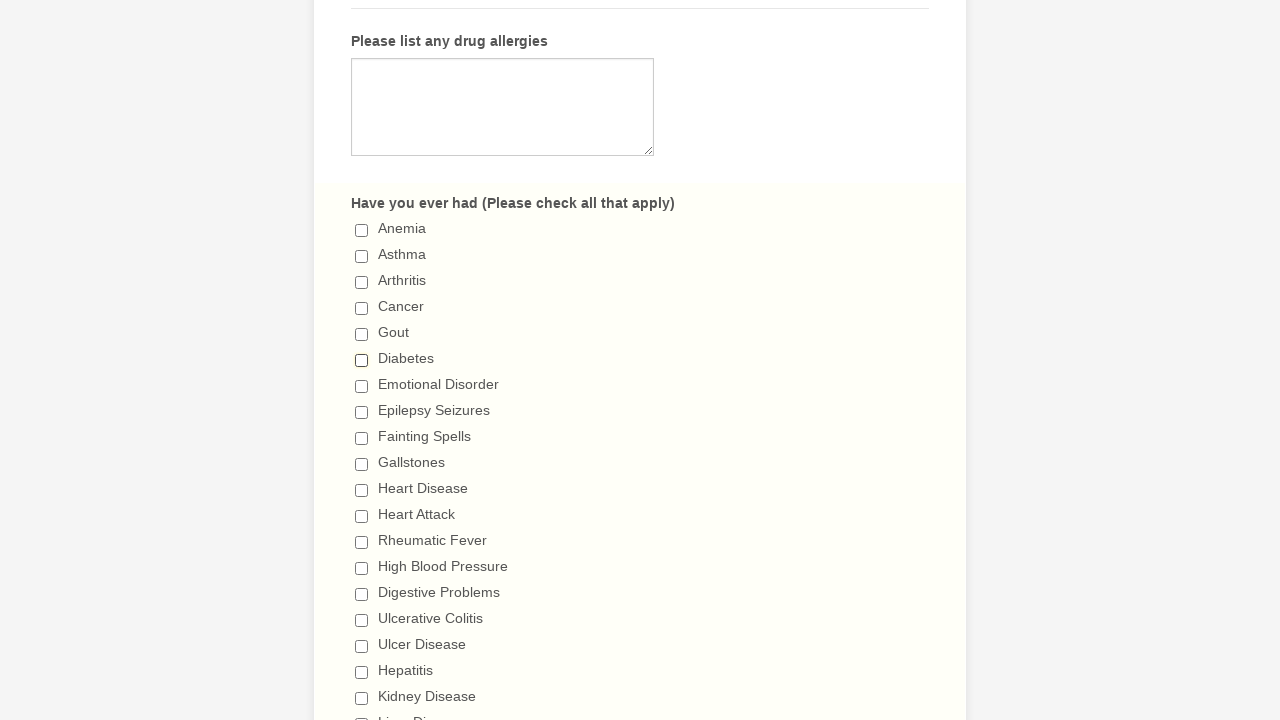

Verified Diabetes checkbox is now unchecked
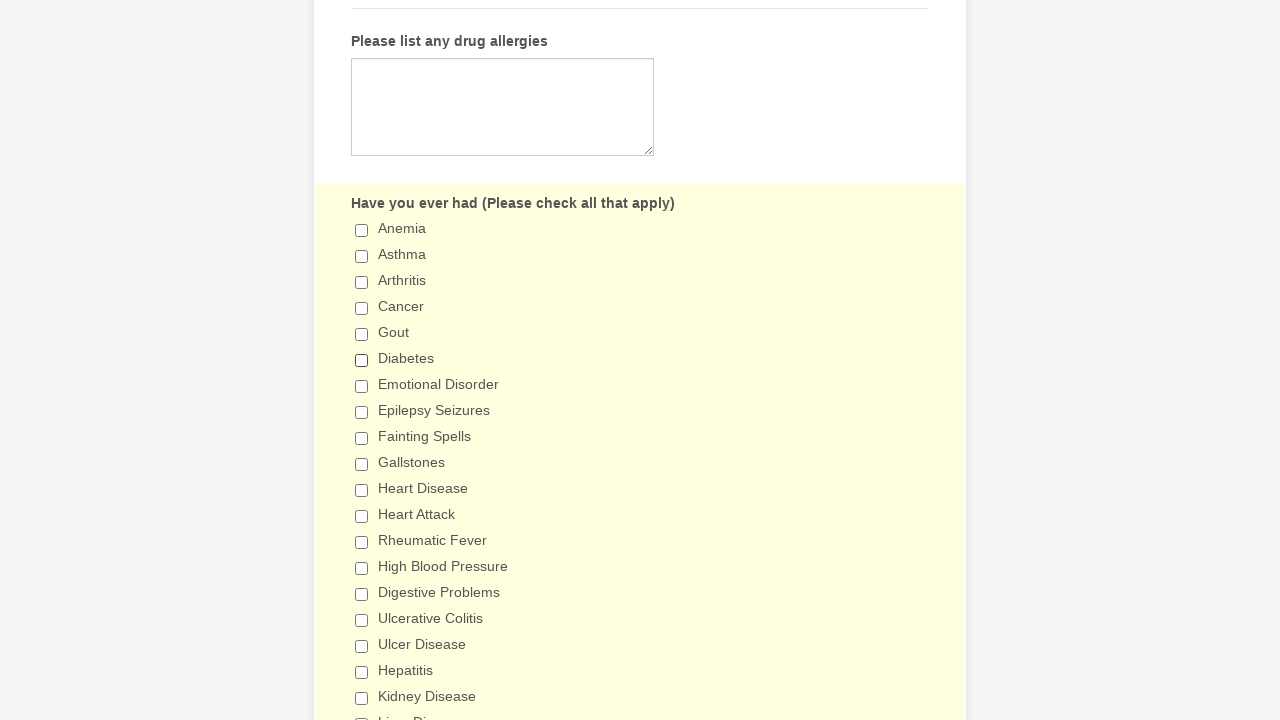

Clicked 'I don't drink' radio button again at (362, 361) on xpath=//label[contains(text(),"I don't drink")]/preceding-sibling::input
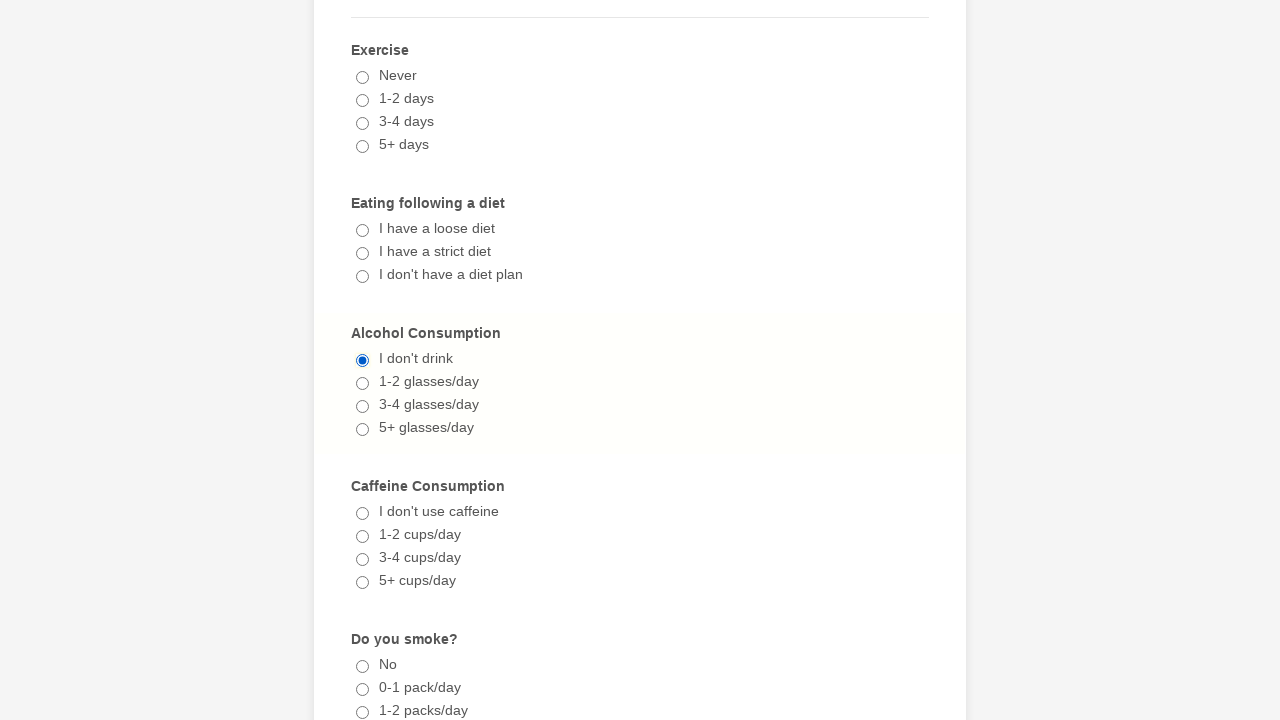

Verified 'I don't drink' radio button remains checked
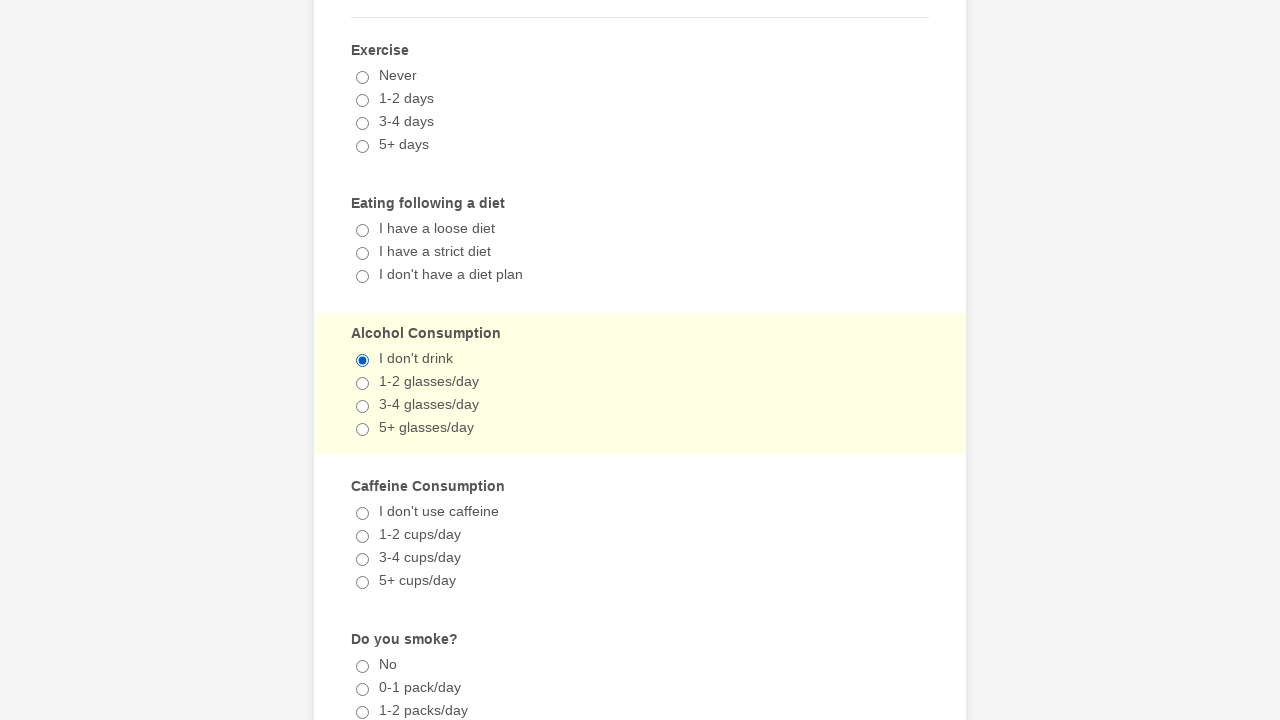

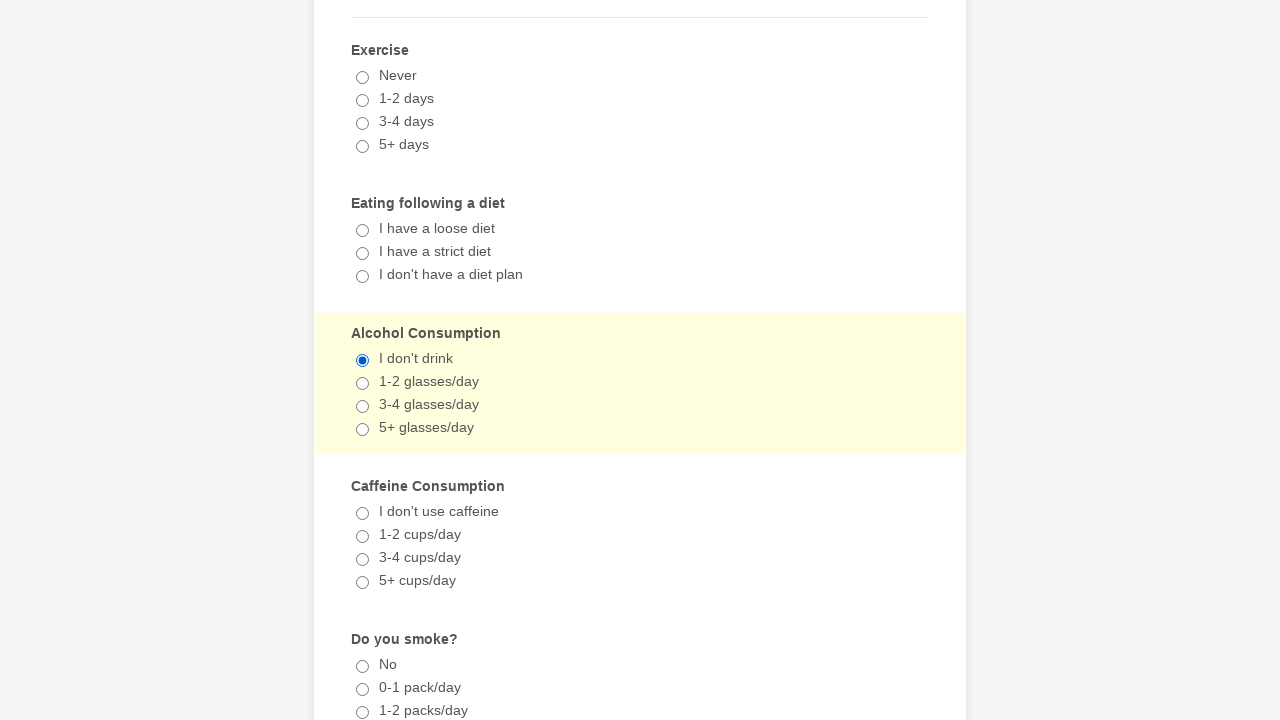